Navigates to Pexels homepage and takes a full page screenshot

Starting URL: https://www.pexels.com/

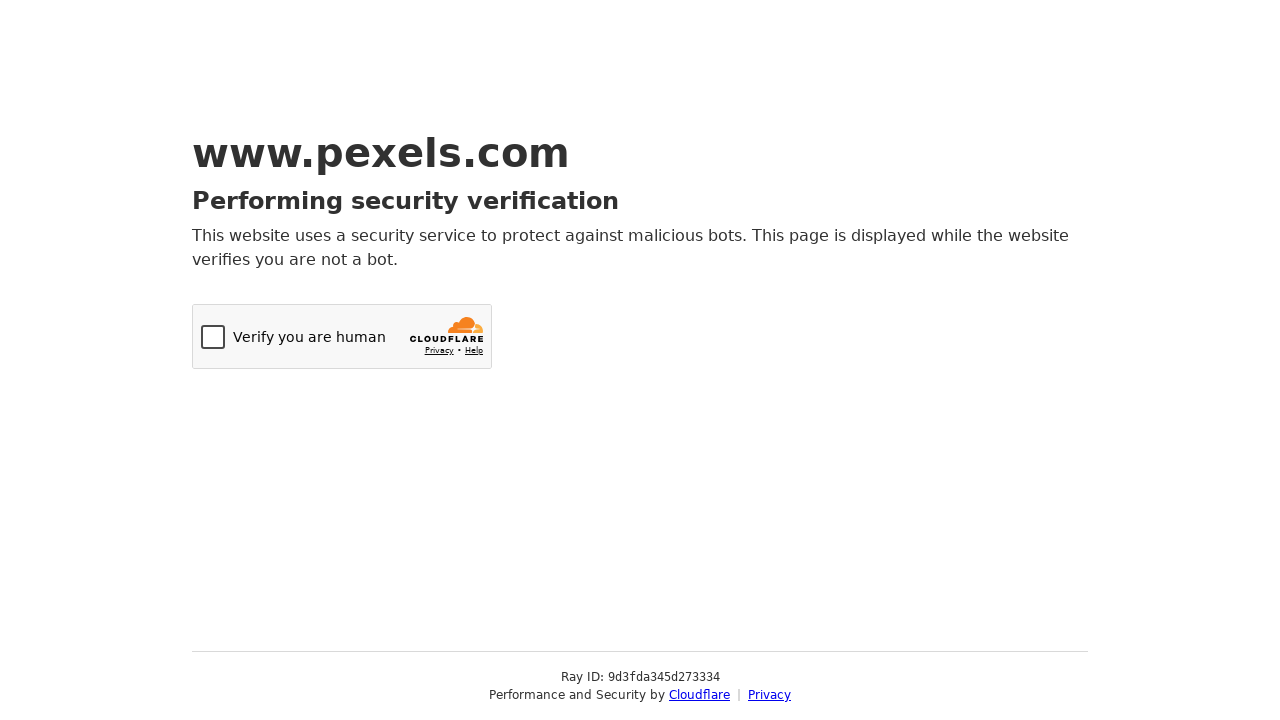

Navigated to Pexels homepage
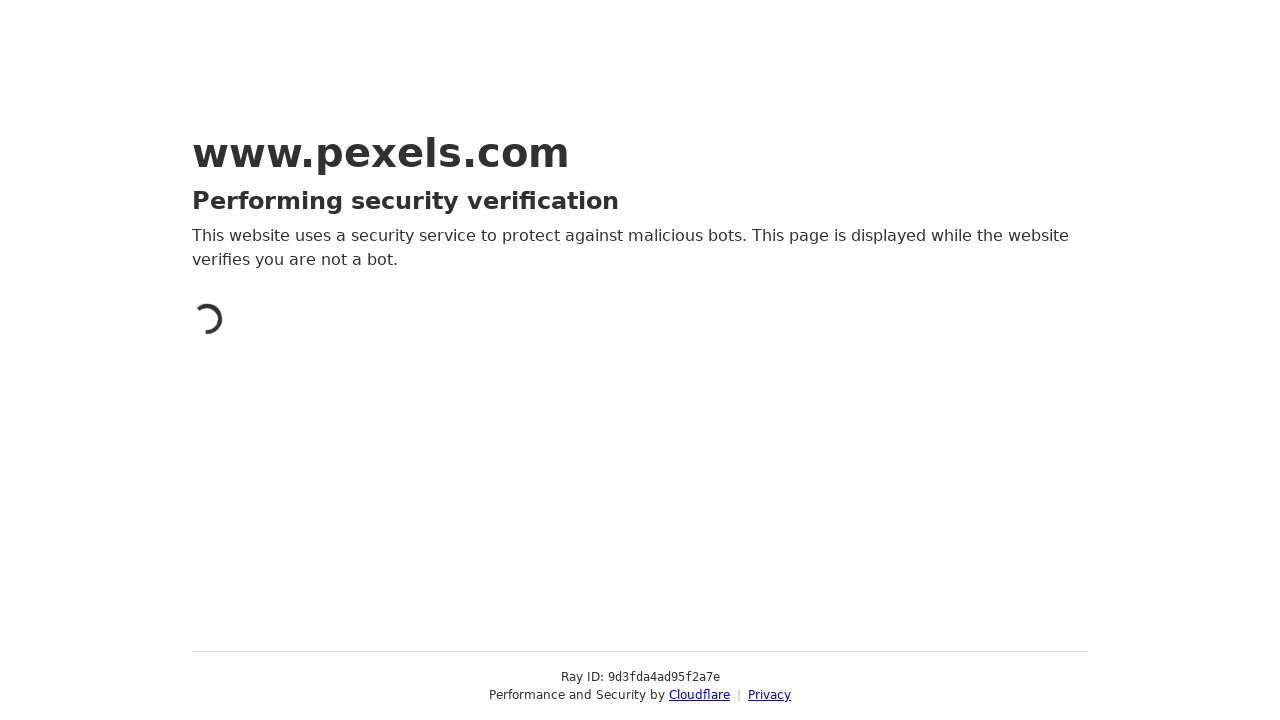

Took full page screenshot of Pexels homepage
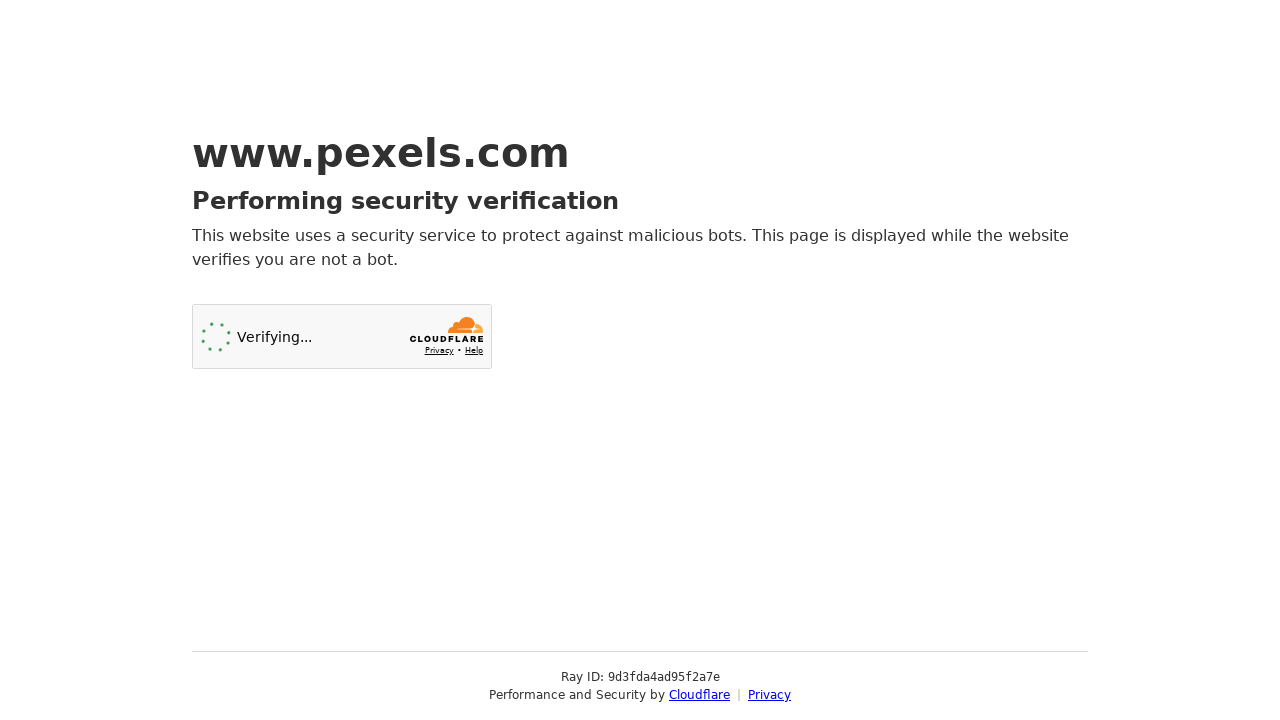

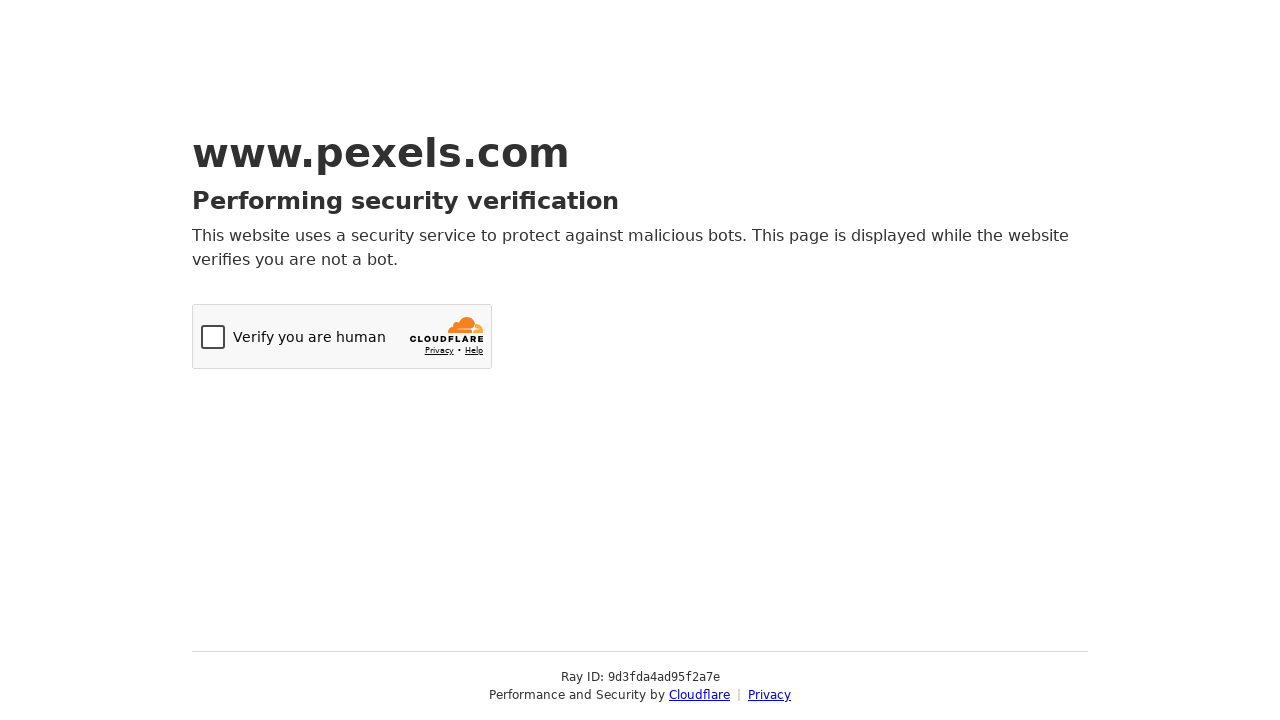